Tests window handling functionality by clicking a link that opens a new window, switching between windows, and verifying content in the new window

Starting URL: https://the-internet.herokuapp.com/windows

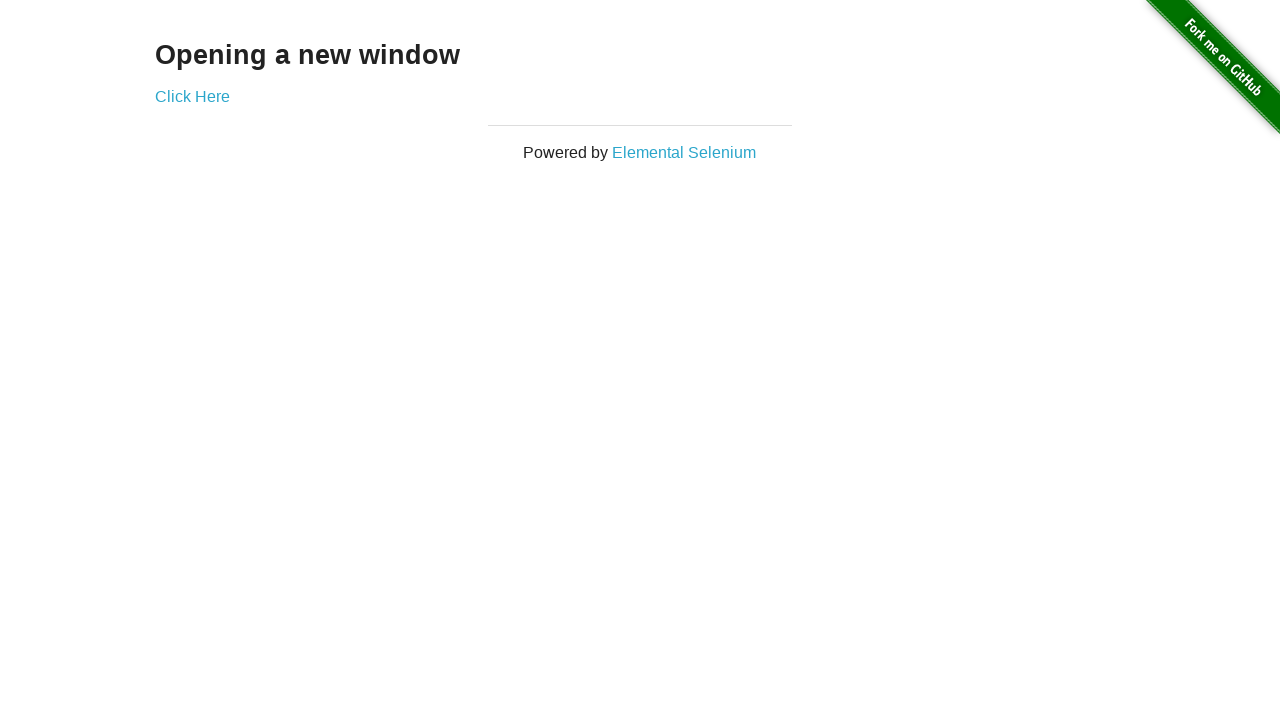

Stored reference to main window
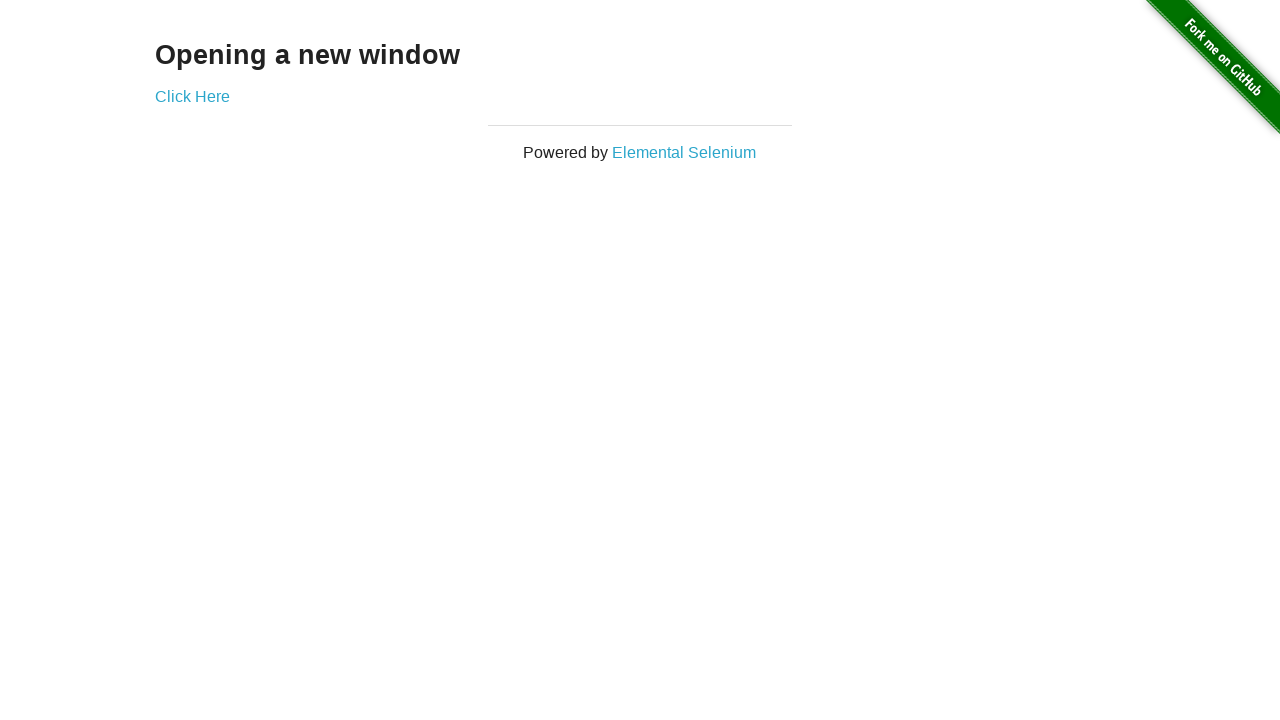

Clicked 'Click Here' link to open new window at (192, 96) on text=Click Here
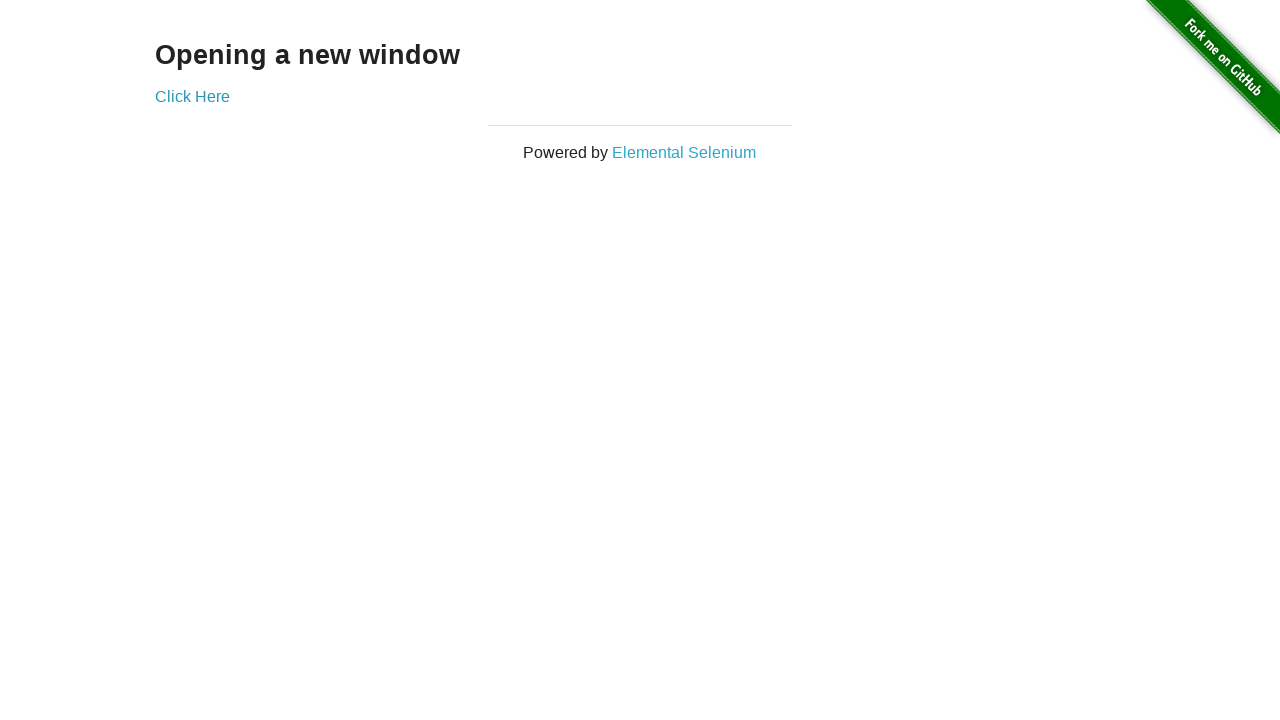

New window/popup opened and captured
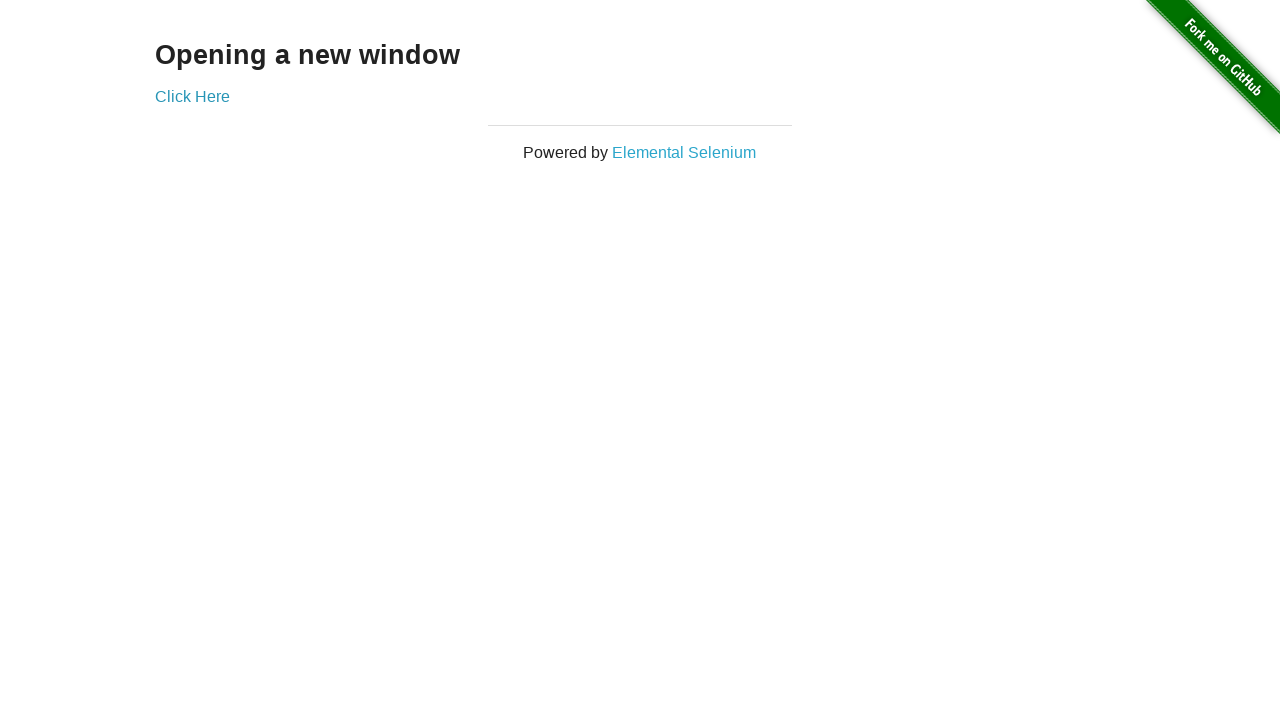

Verified 'New Window' text found in popup content
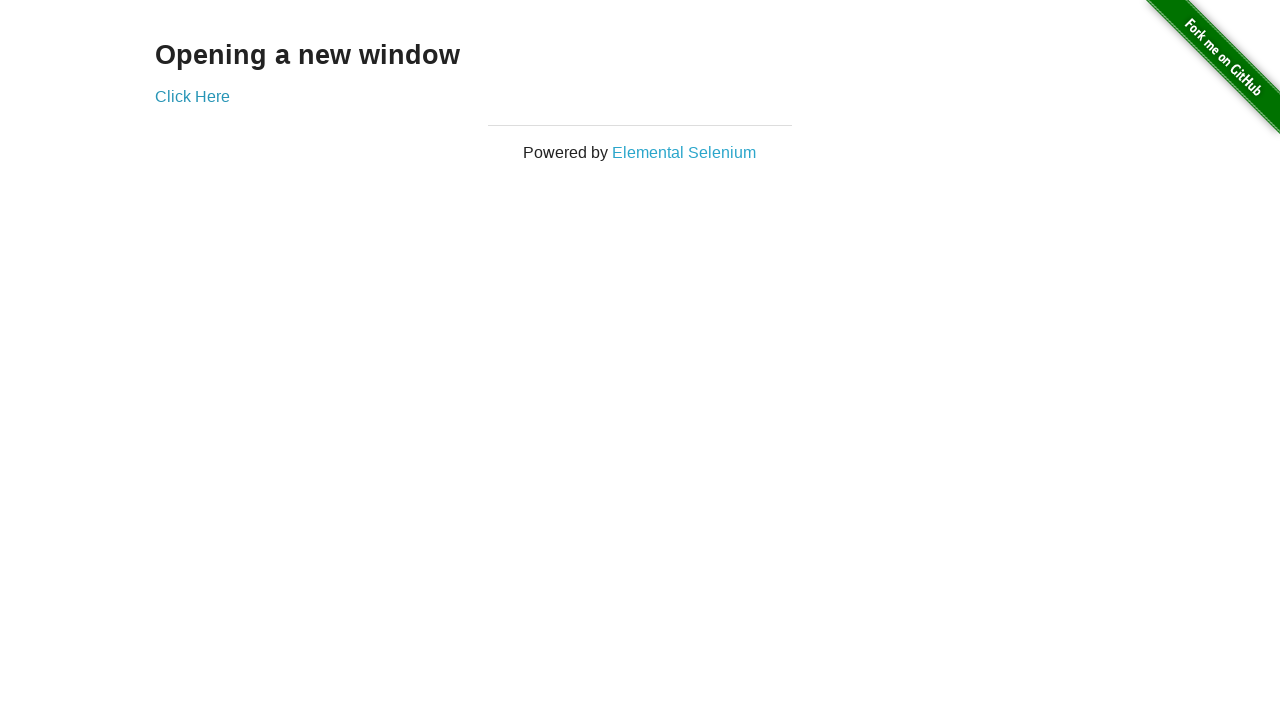

Switched focus back to main window
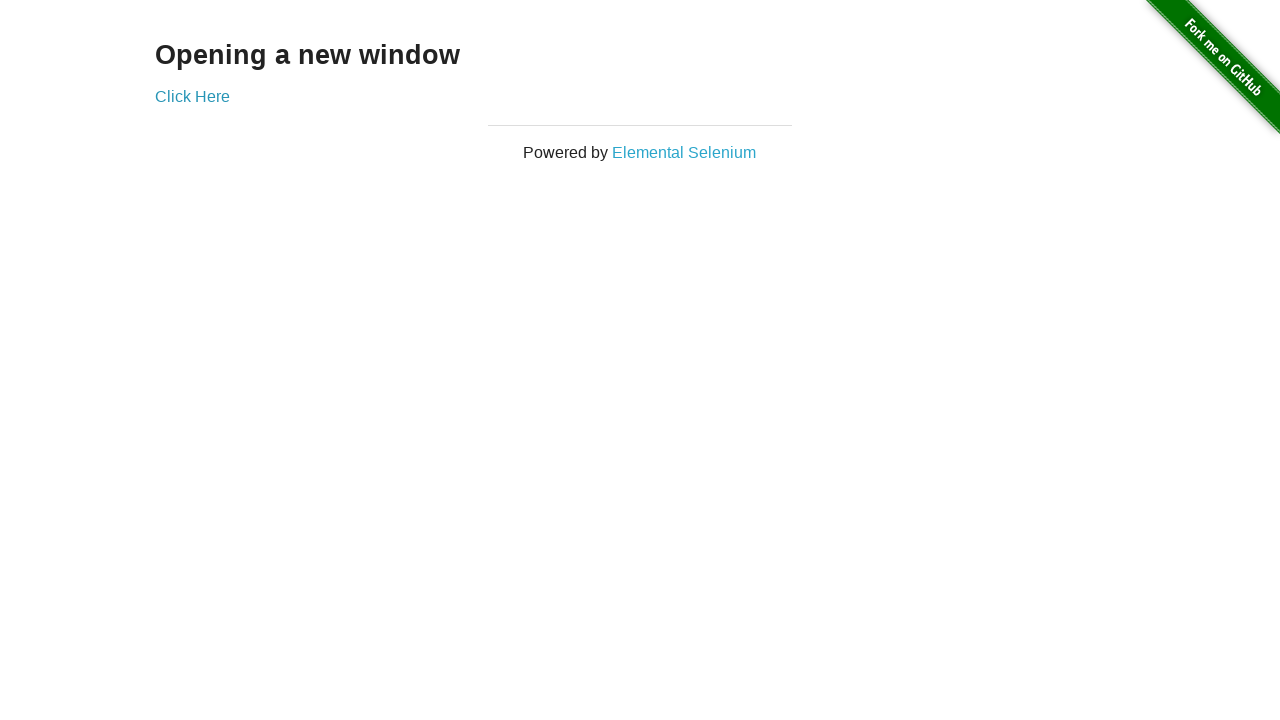

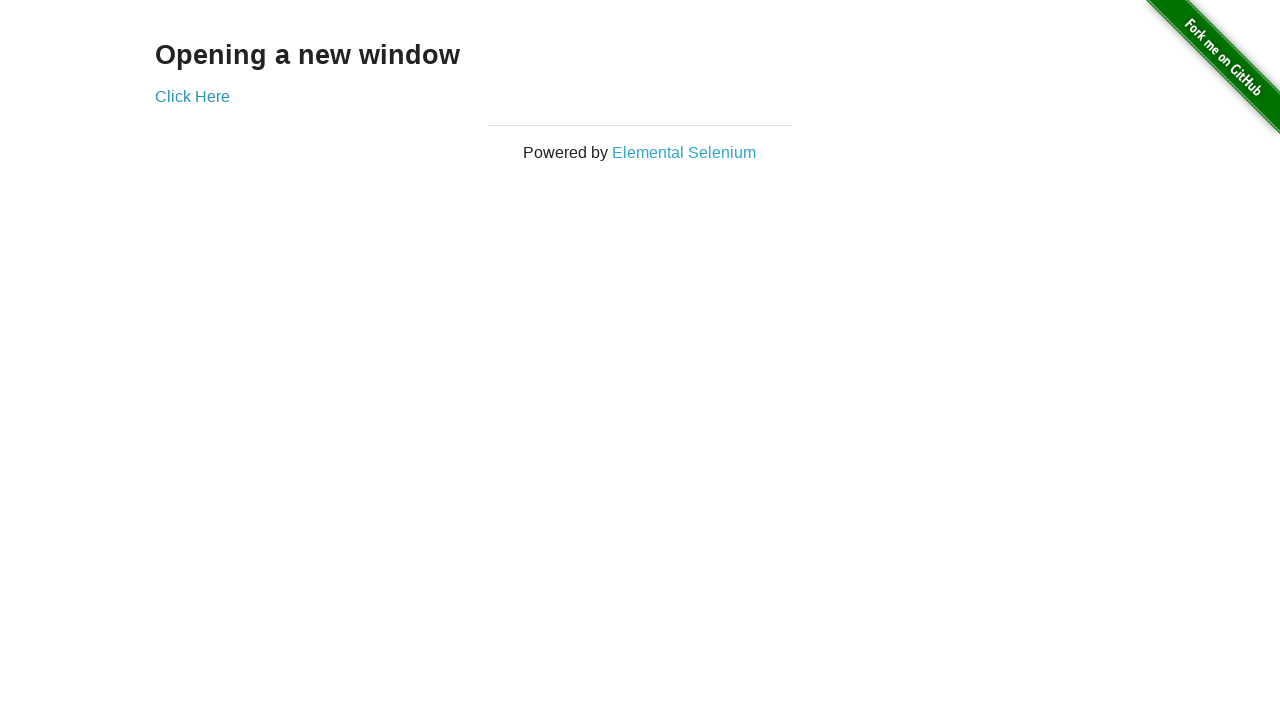